Navigates to a gaming event page on biaarma.com and verifies that event slots and date information are displayed on the page.

Starting URL: https://biaarma.com/event/OpBattleBryansk

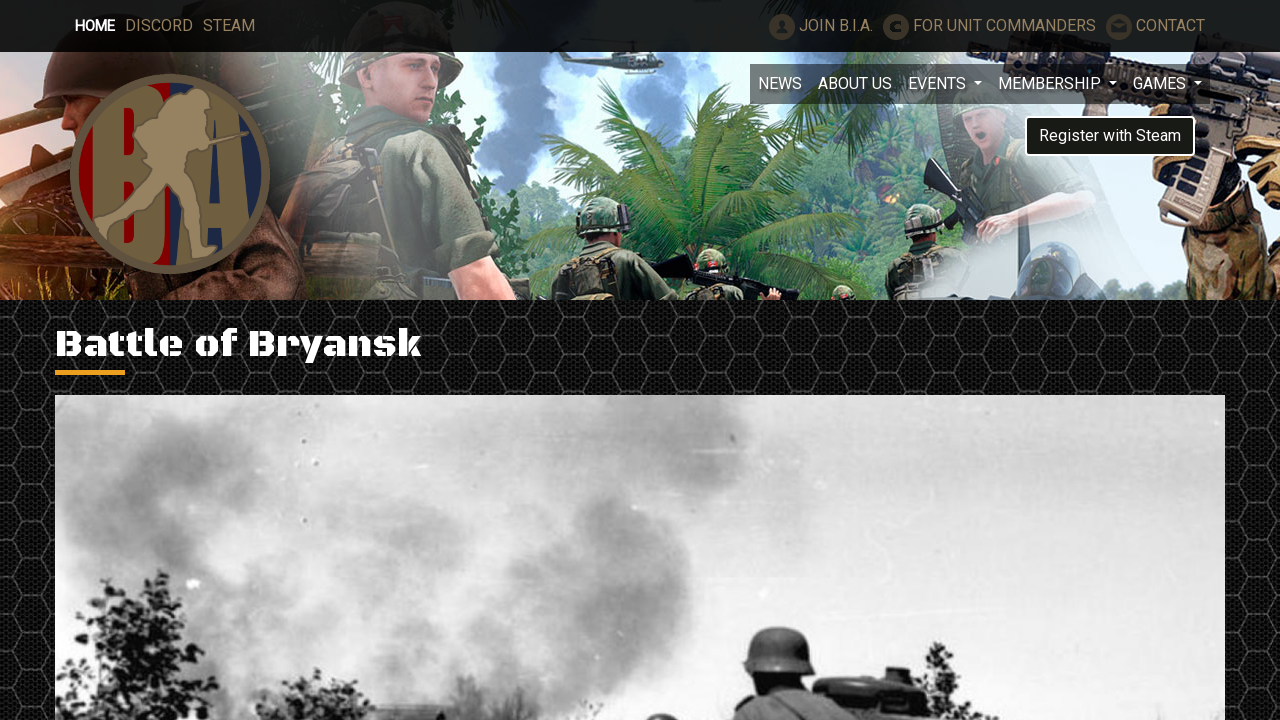

Waited for event slots to load on the page
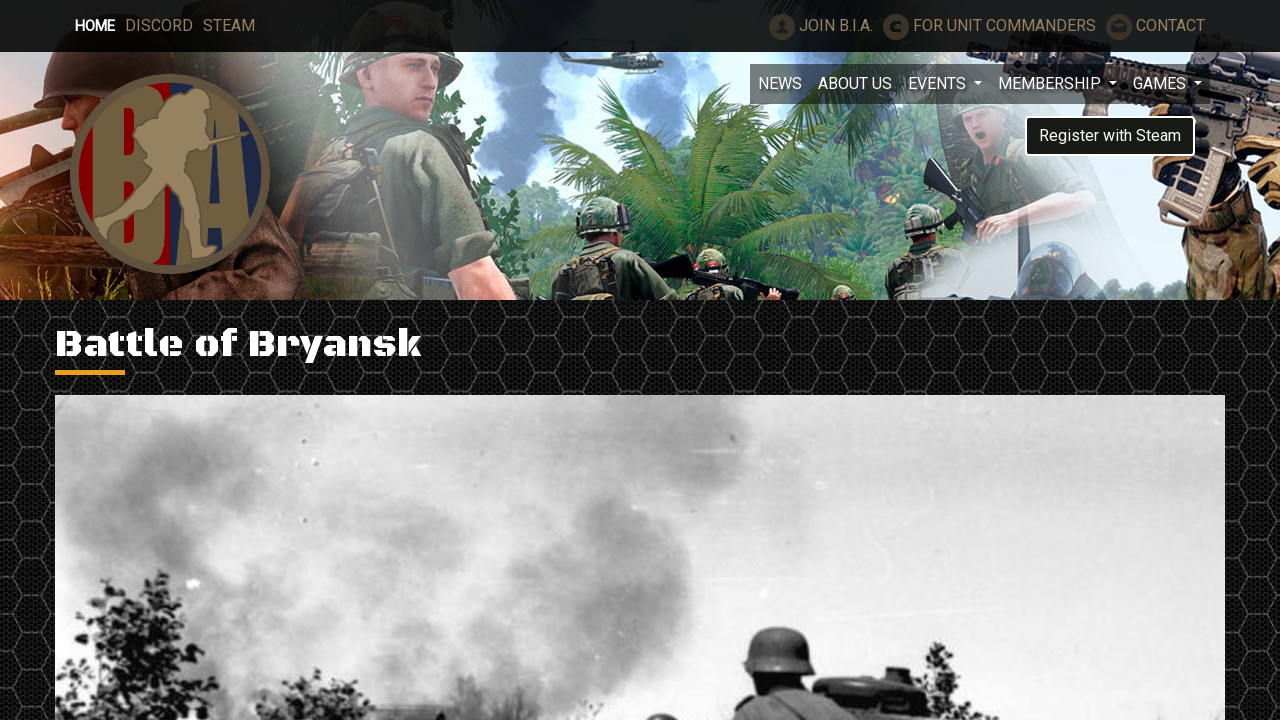

Verified event date label is present
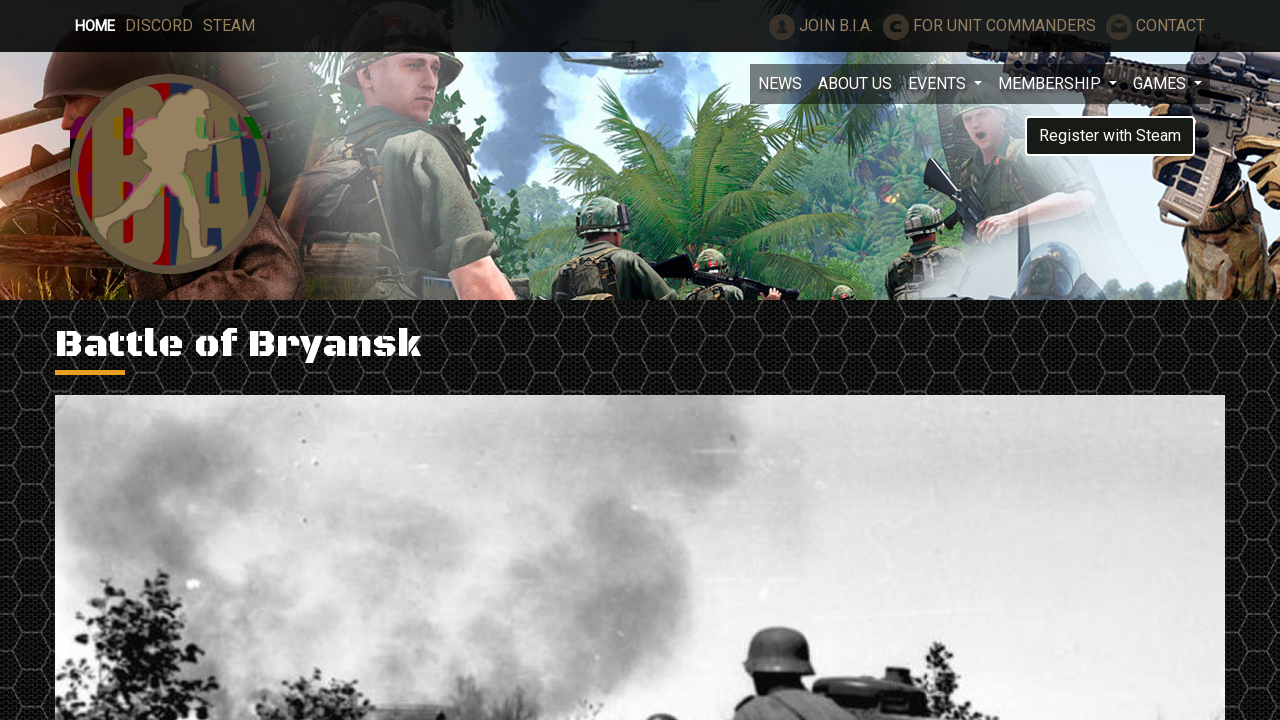

Located all event slot elements on the page
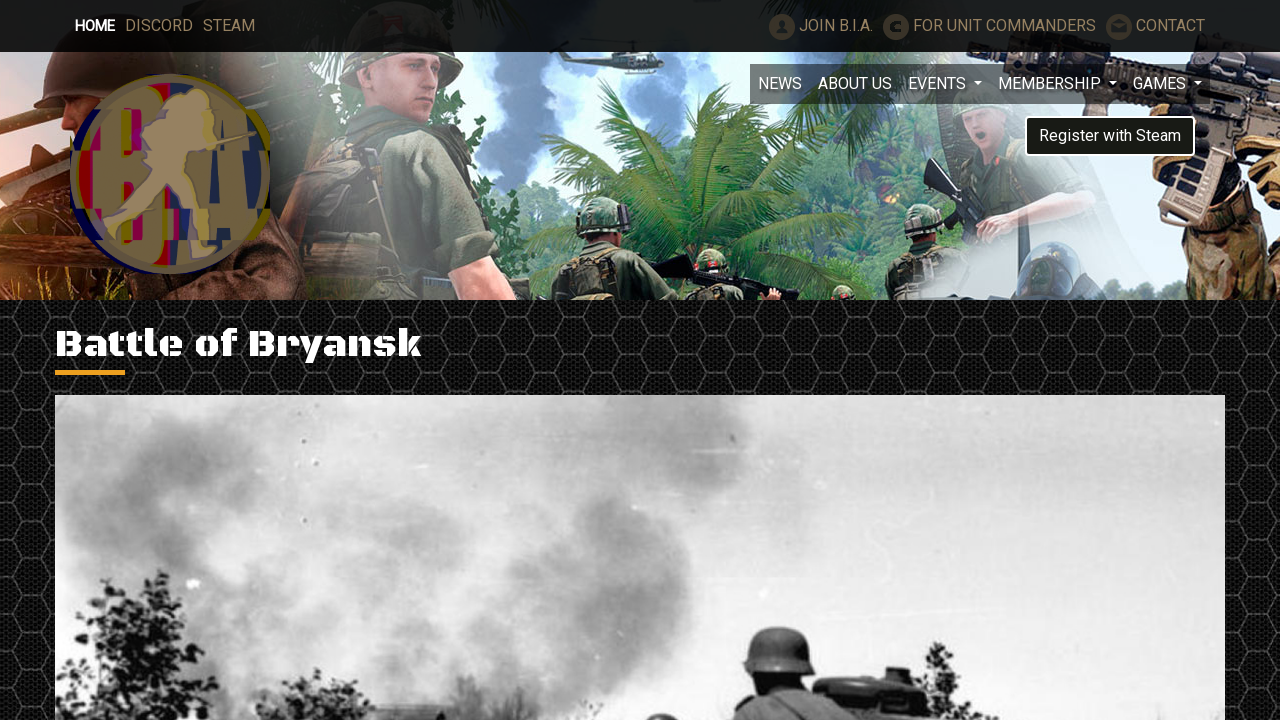

Verified that event slots are present on the page
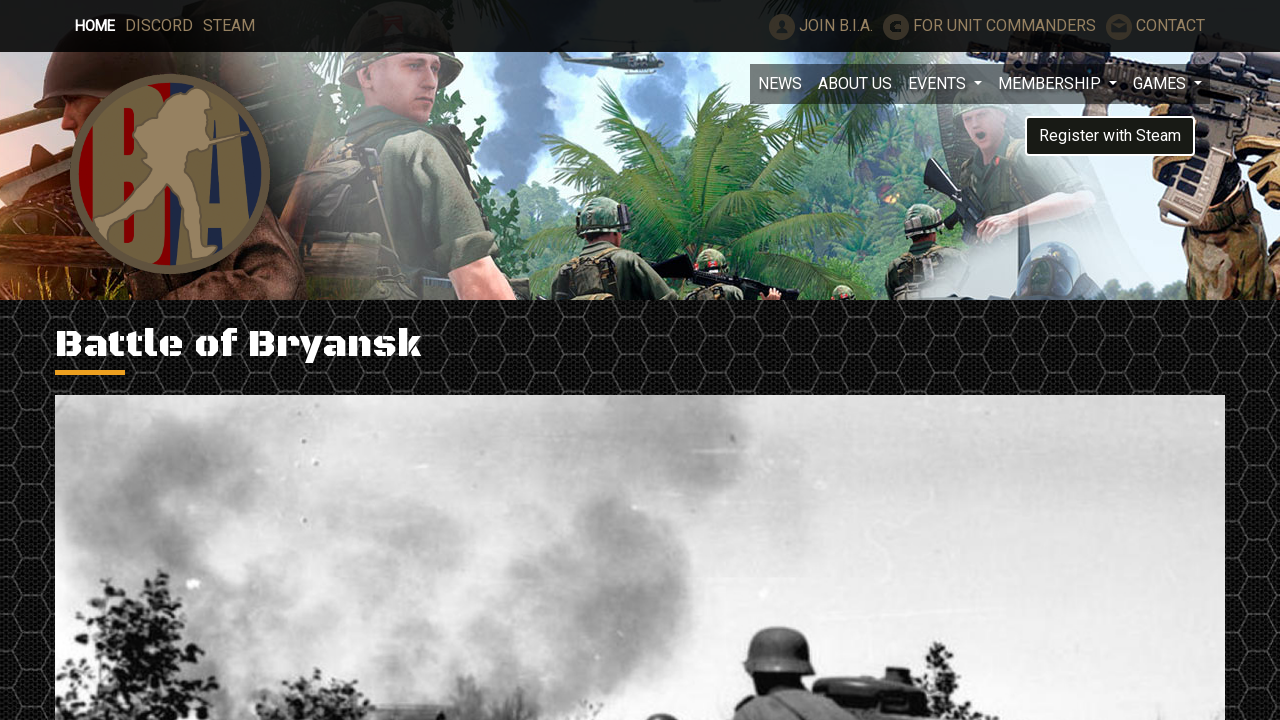

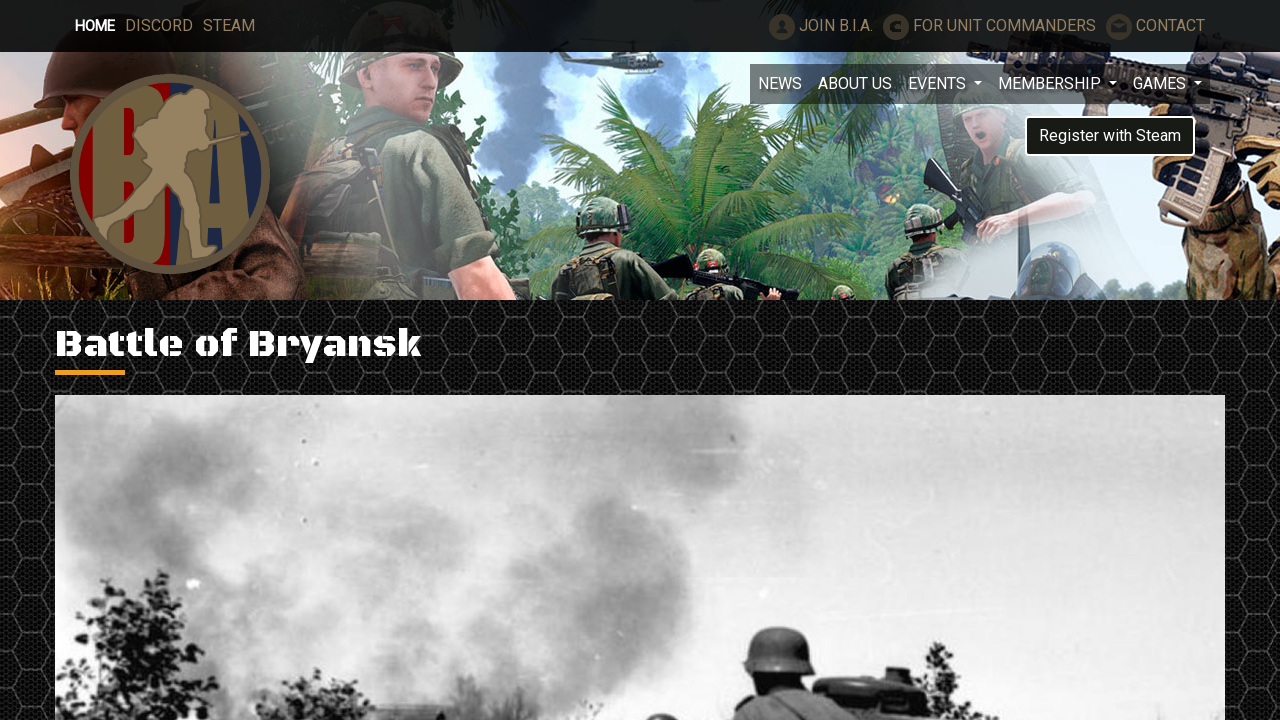